Opens OpenCart website, then opens OrangeHRM demo site in a new window

Starting URL: https://www.opencart.com/

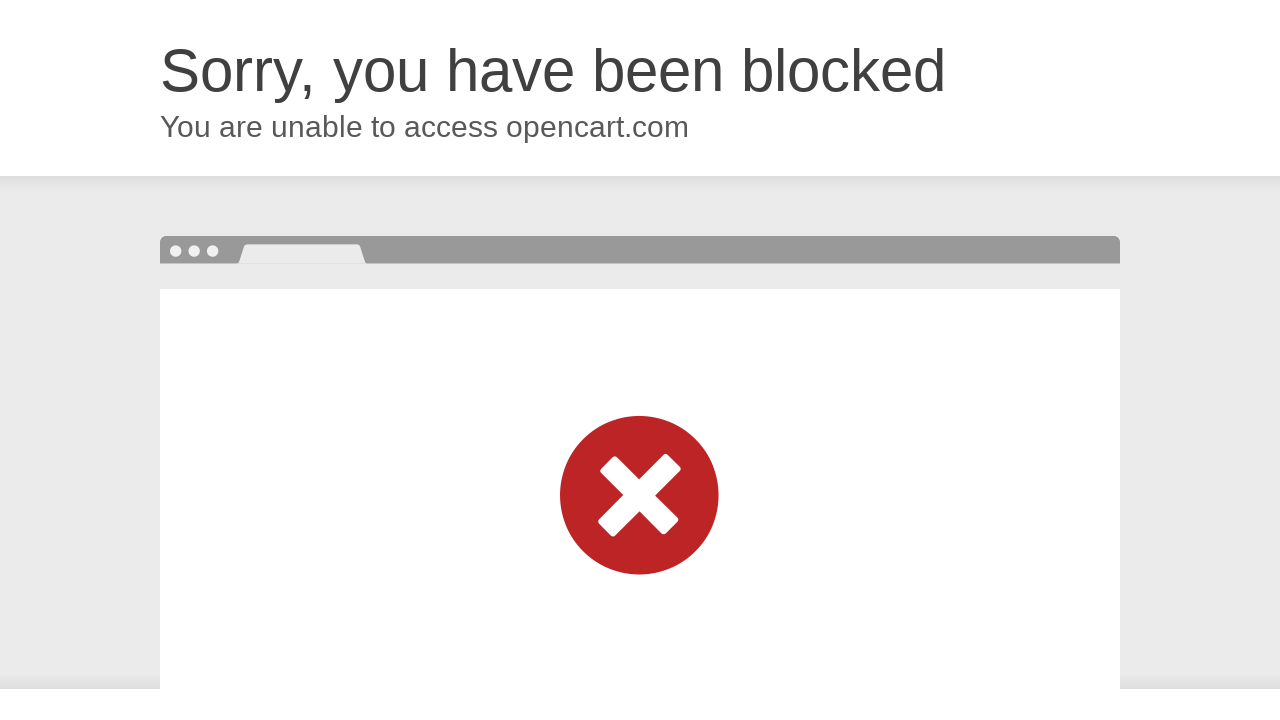

Opened new window/tab
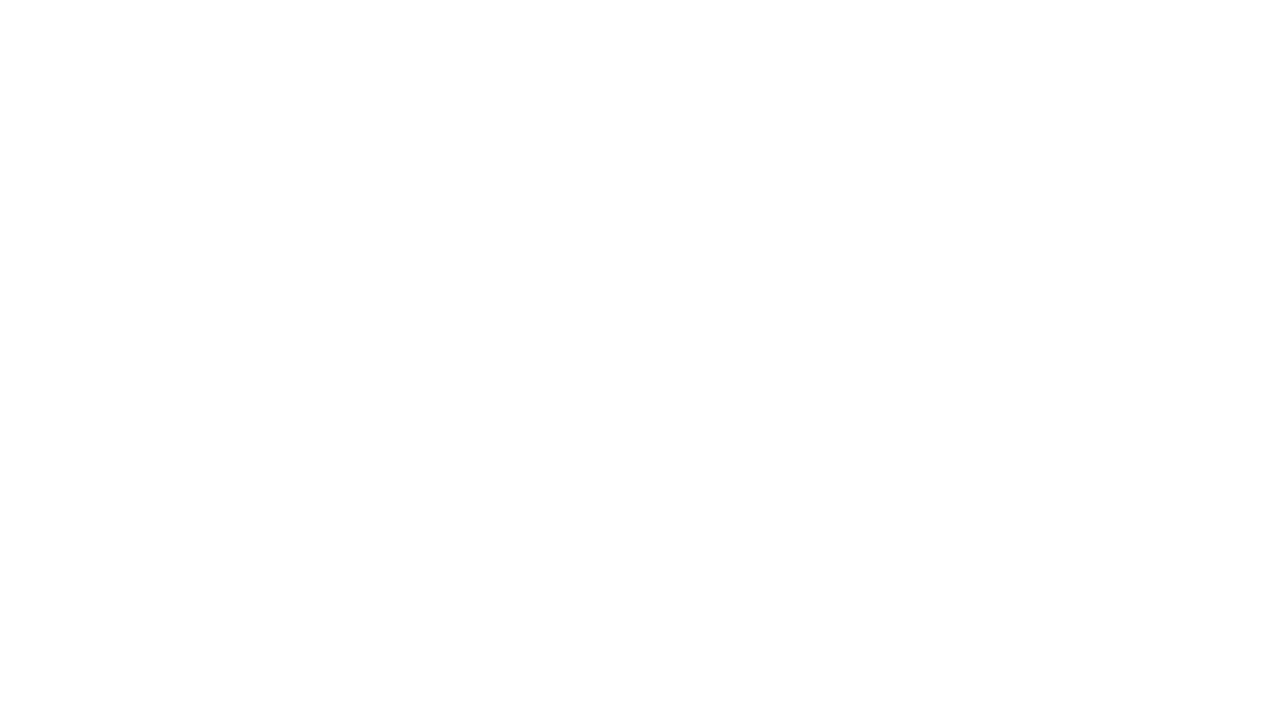

Navigated to OrangeHRM demo site in new window
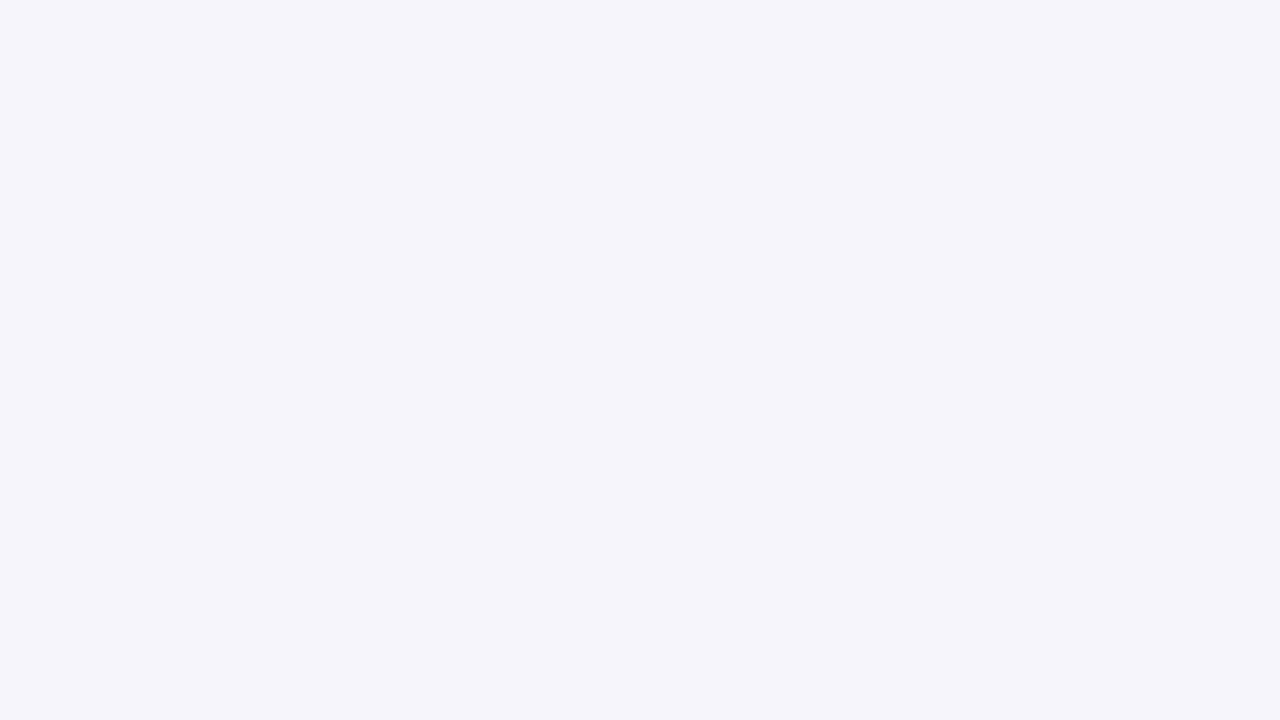

OrangeHRM demo site page loaded
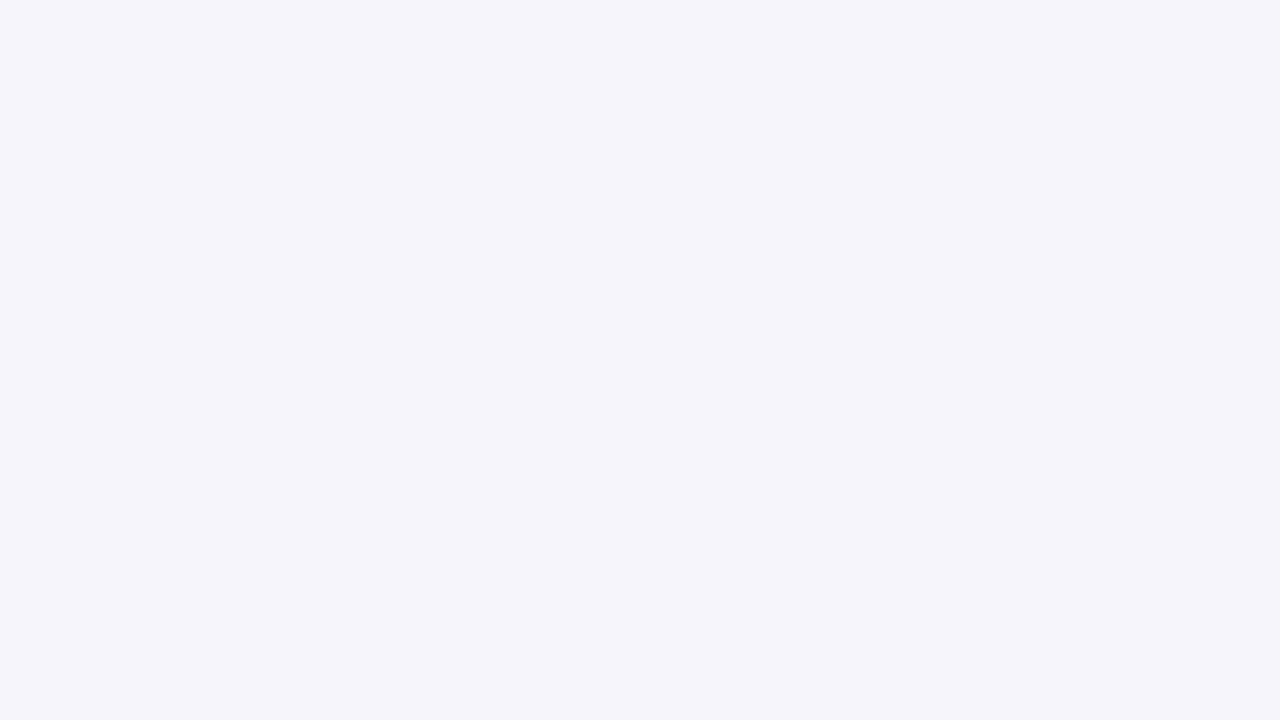

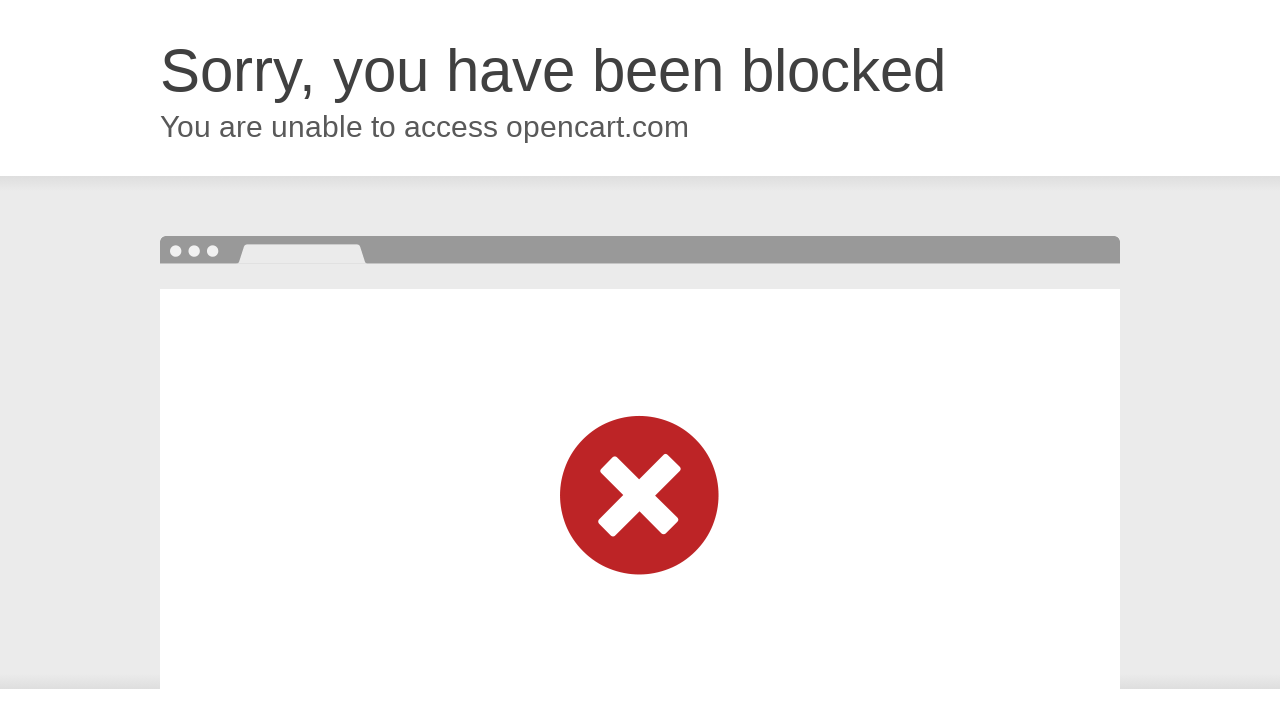